Tests alert handling functionality by navigating to the prompt alert section and dismissing an alert dialog

Starting URL: https://demo.automationtesting.in/Alerts.html

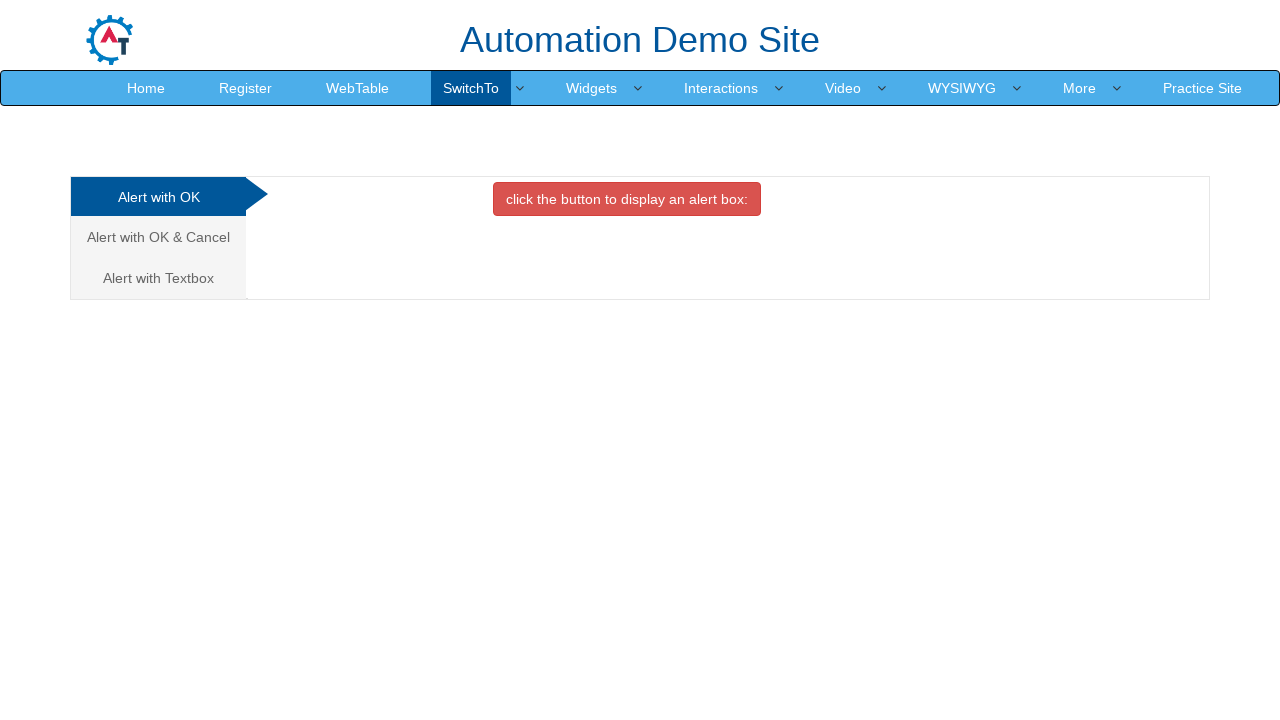

Clicked on the 'Alert with Textbox' tab at (158, 278) on xpath=//a[text()='Alert with Textbox ']
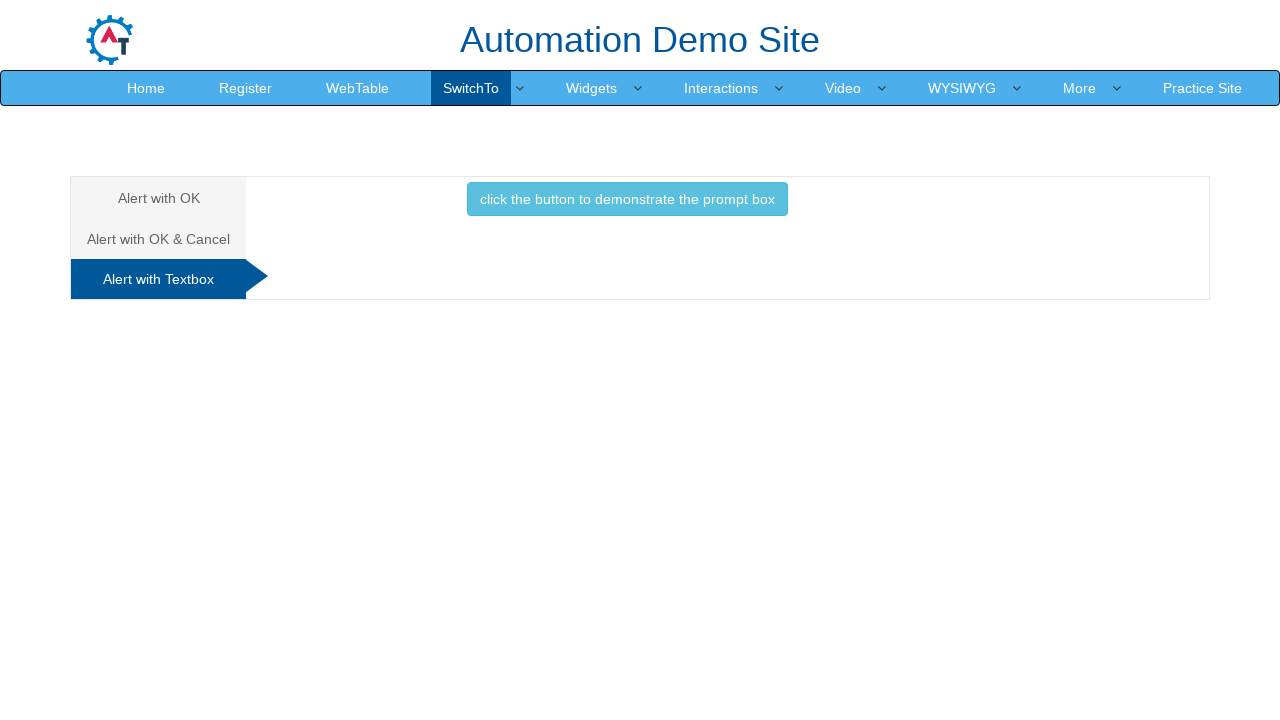

Clicked the button to trigger the prompt alert at (627, 199) on xpath=//button[@class='btn btn-info']
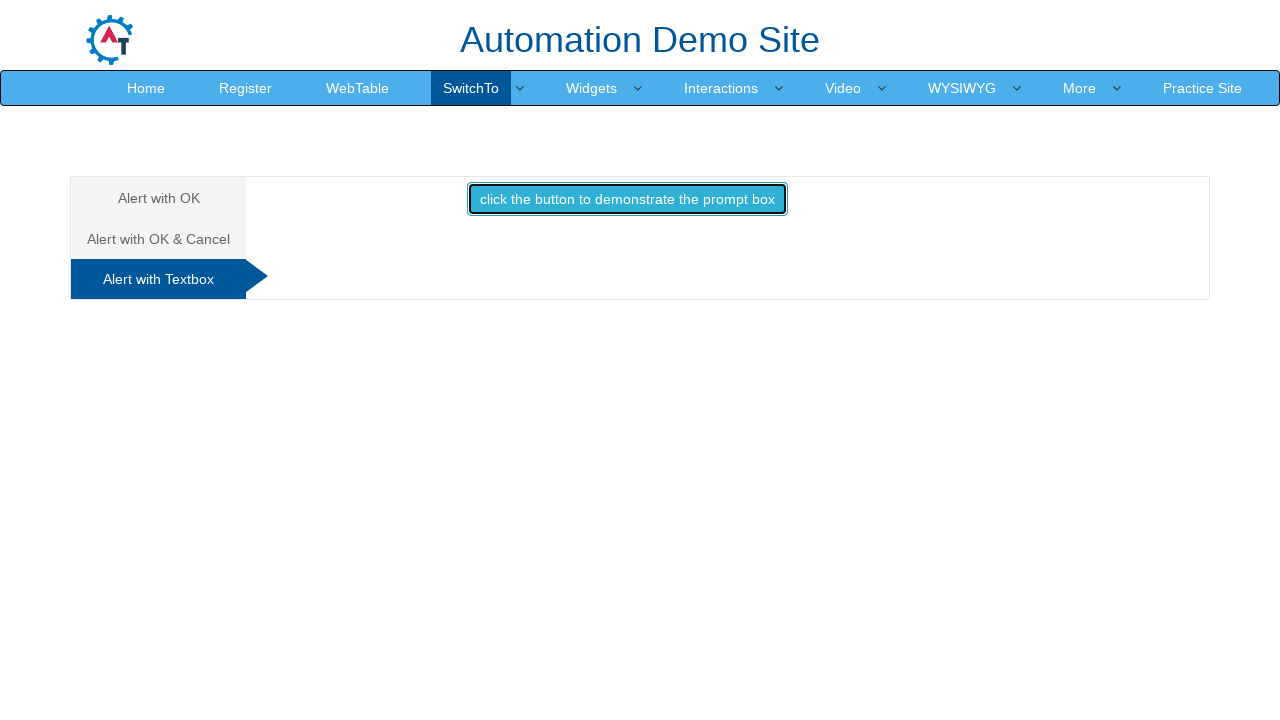

Set up dialog handler to dismiss the prompt alert
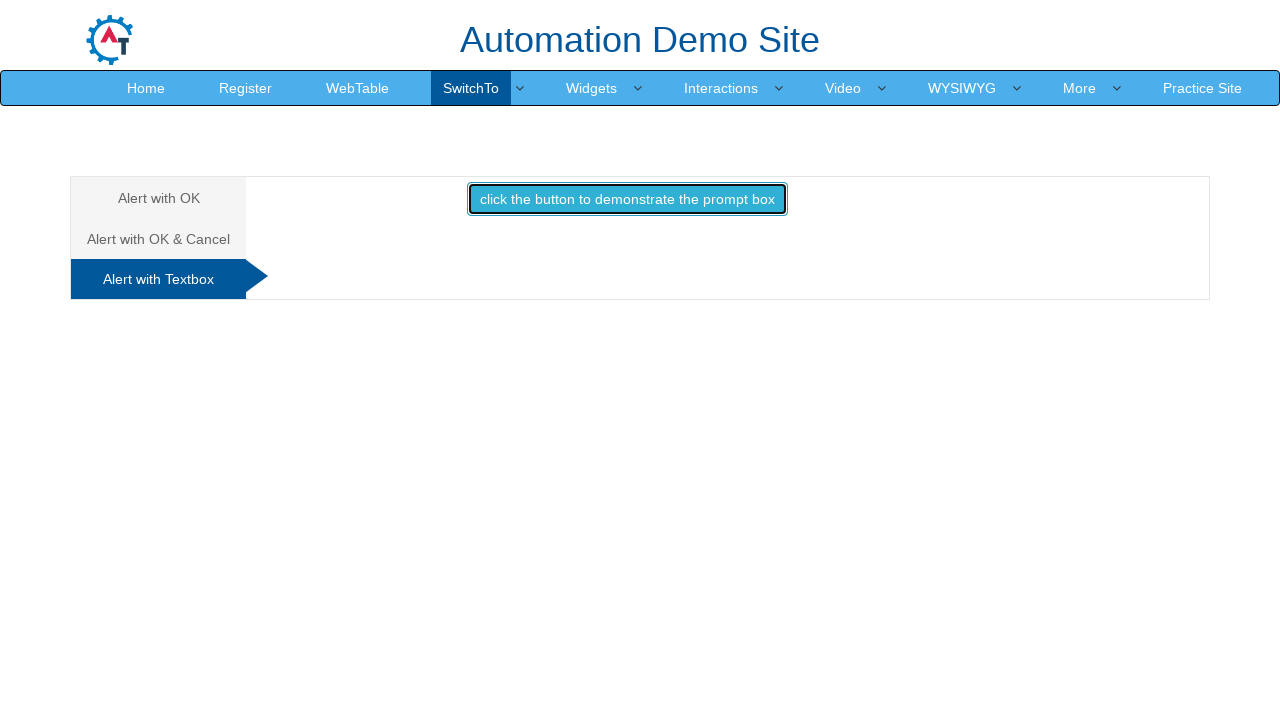

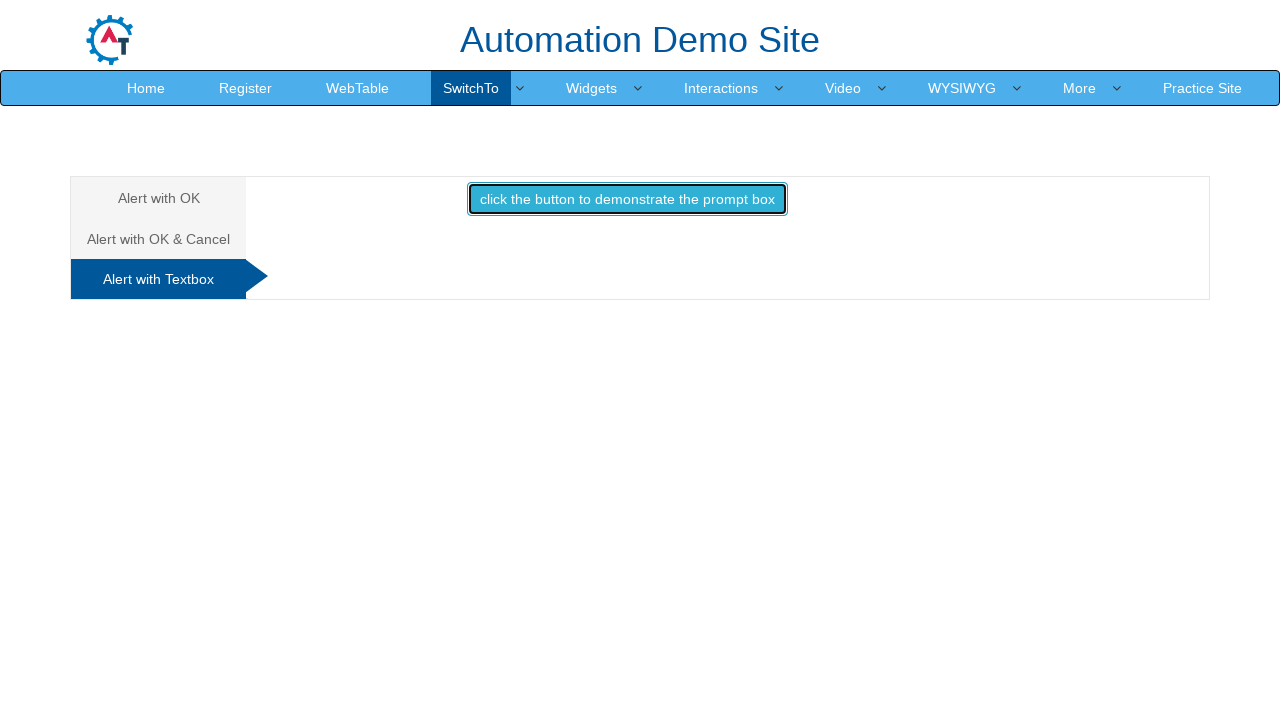